Navigates to Lyft business page and fills in an email field to test form input functionality

Starting URL: https://www.lyft.com/business

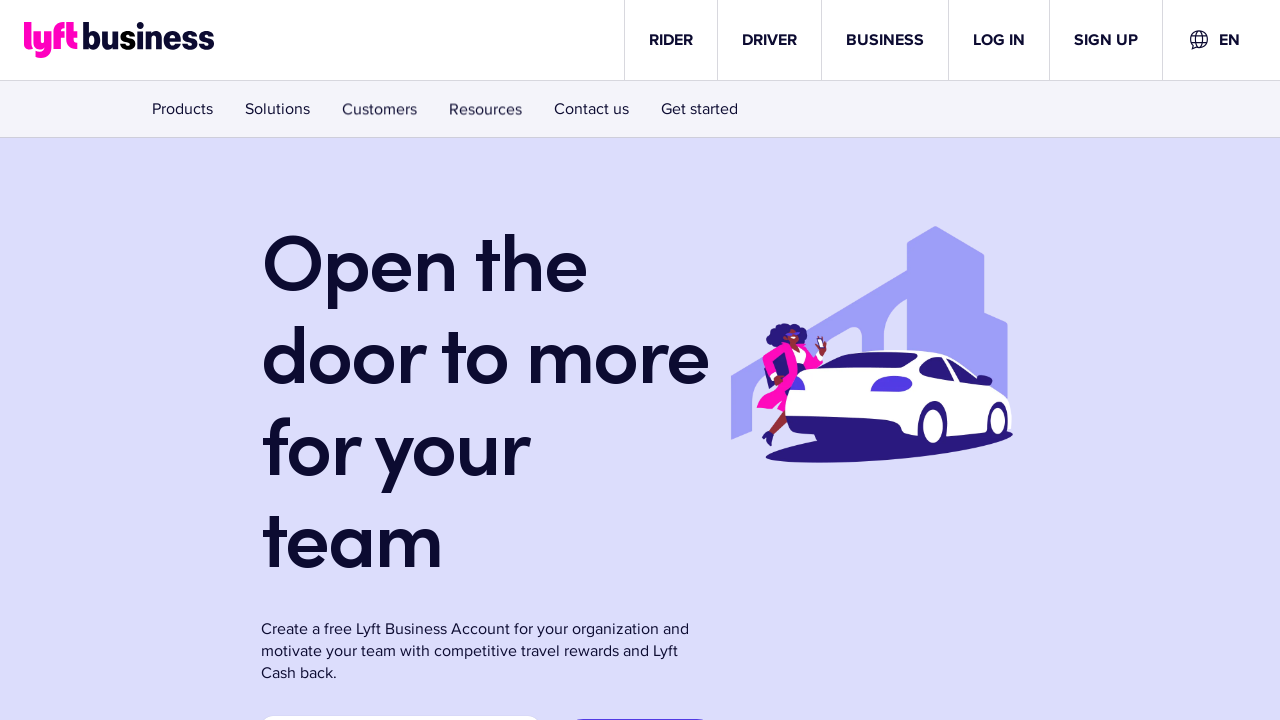

Navigated to Lyft business page
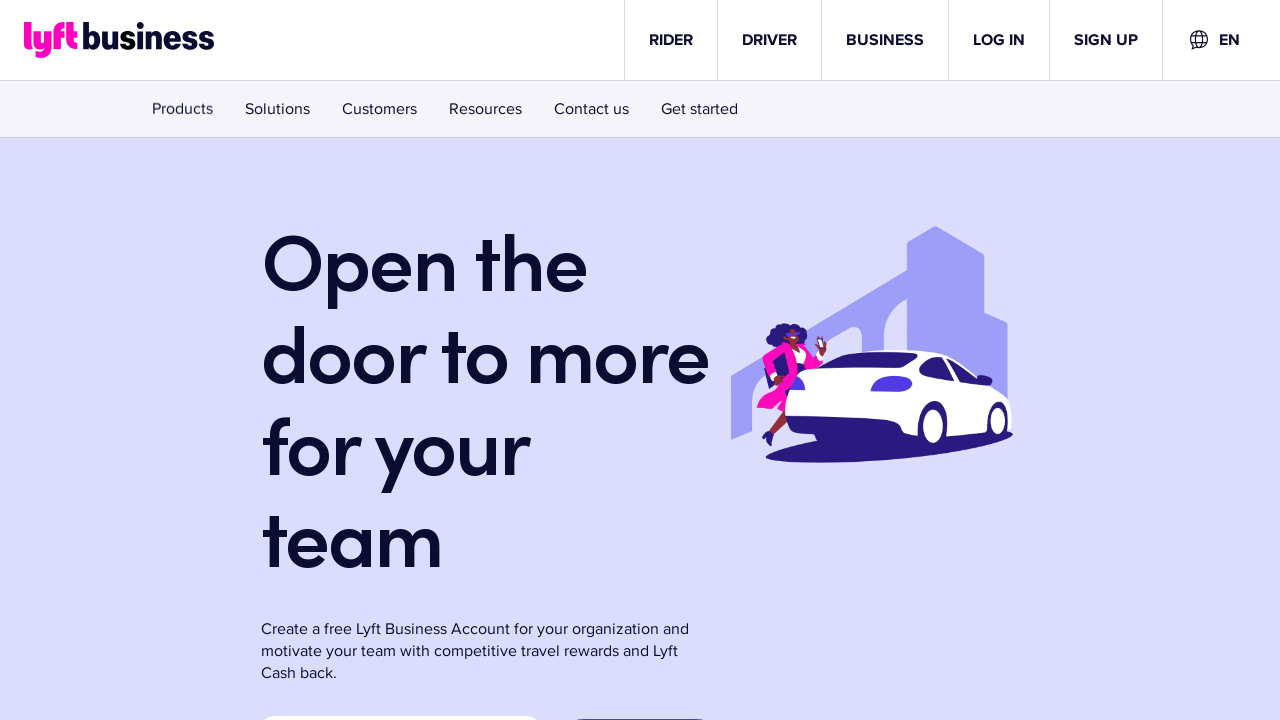

Filled email field with 'testuser457@example.com' on input[type='email']
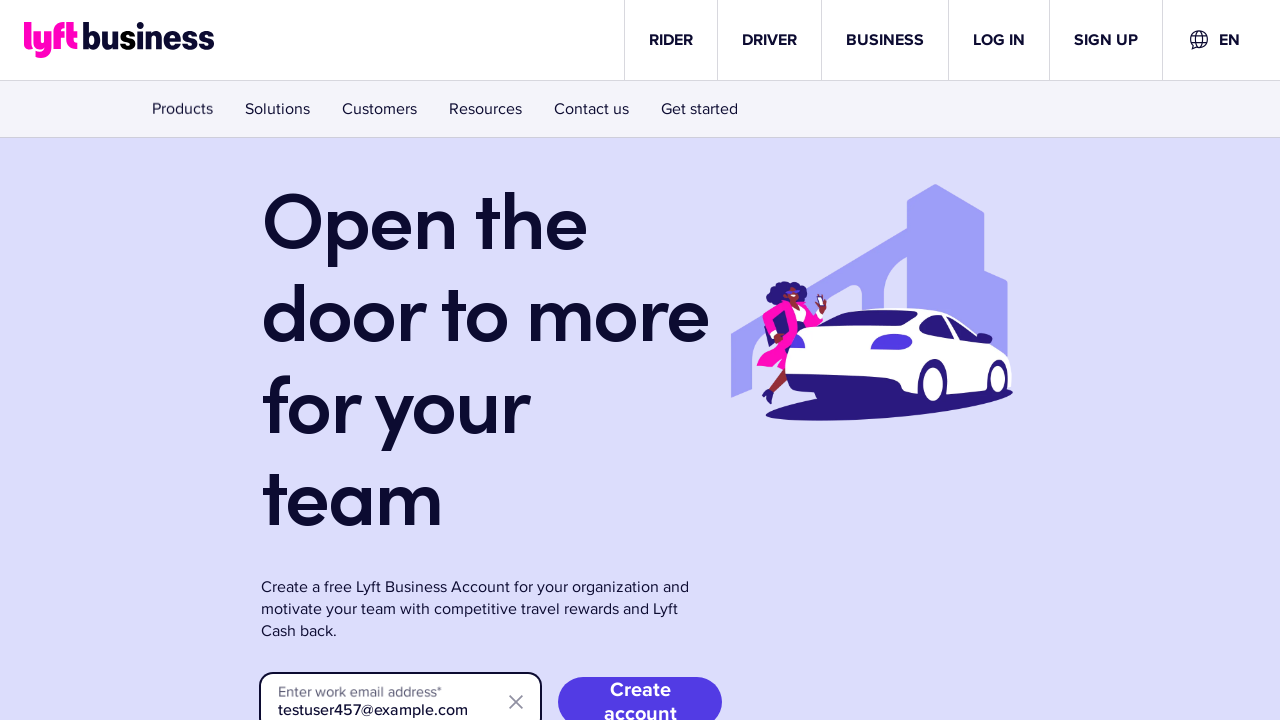

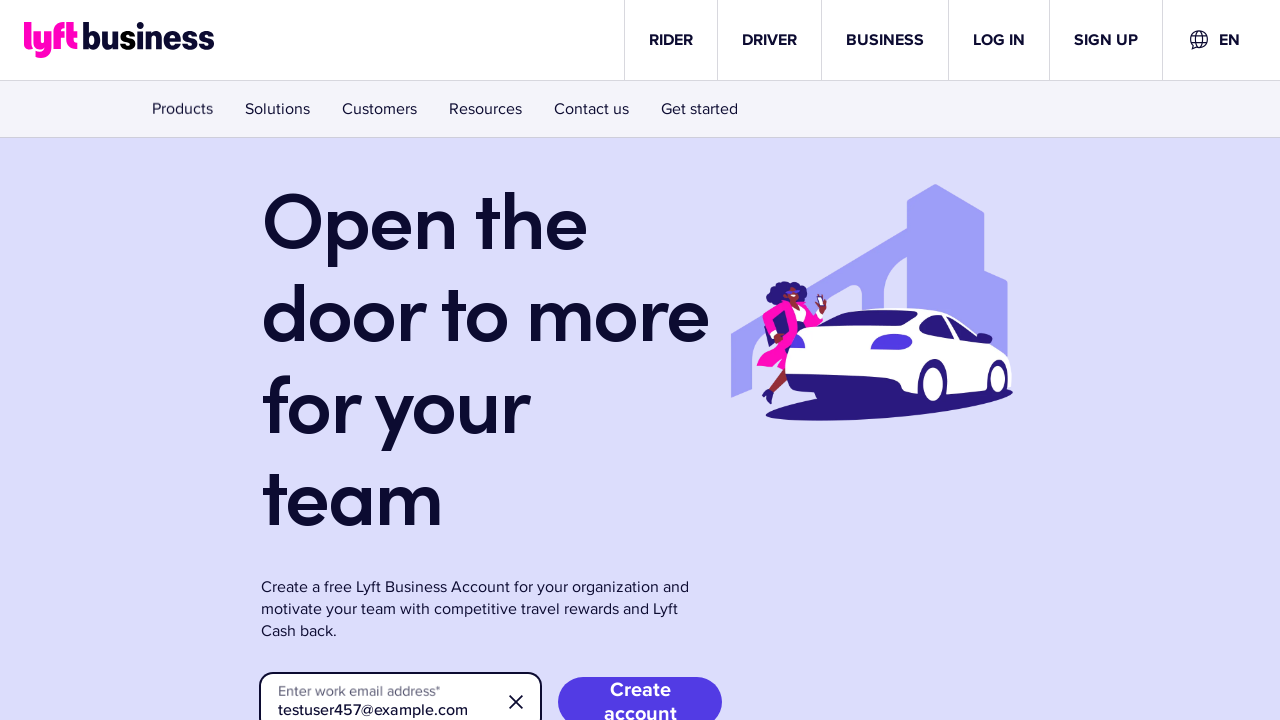